Navigates to jQuery UI website and clicks on the jQuery header link

Starting URL: https://jqueryui.com/

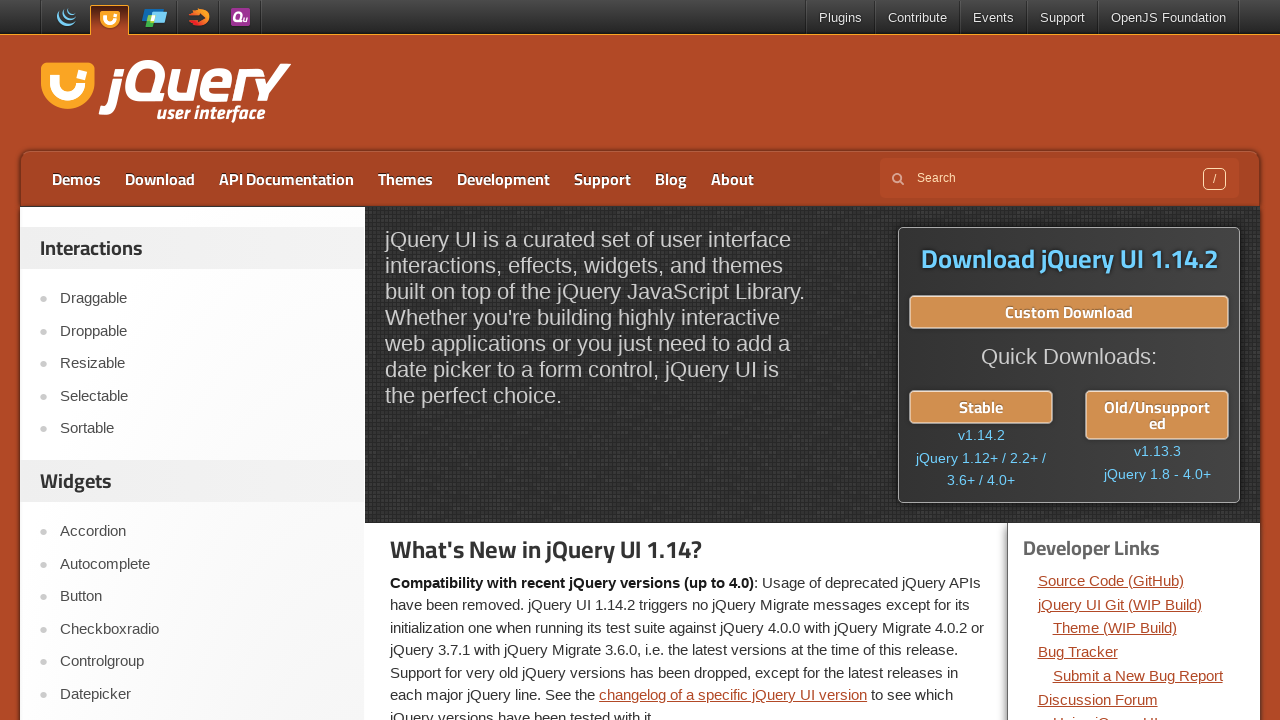

Navigated to jQuery UI website
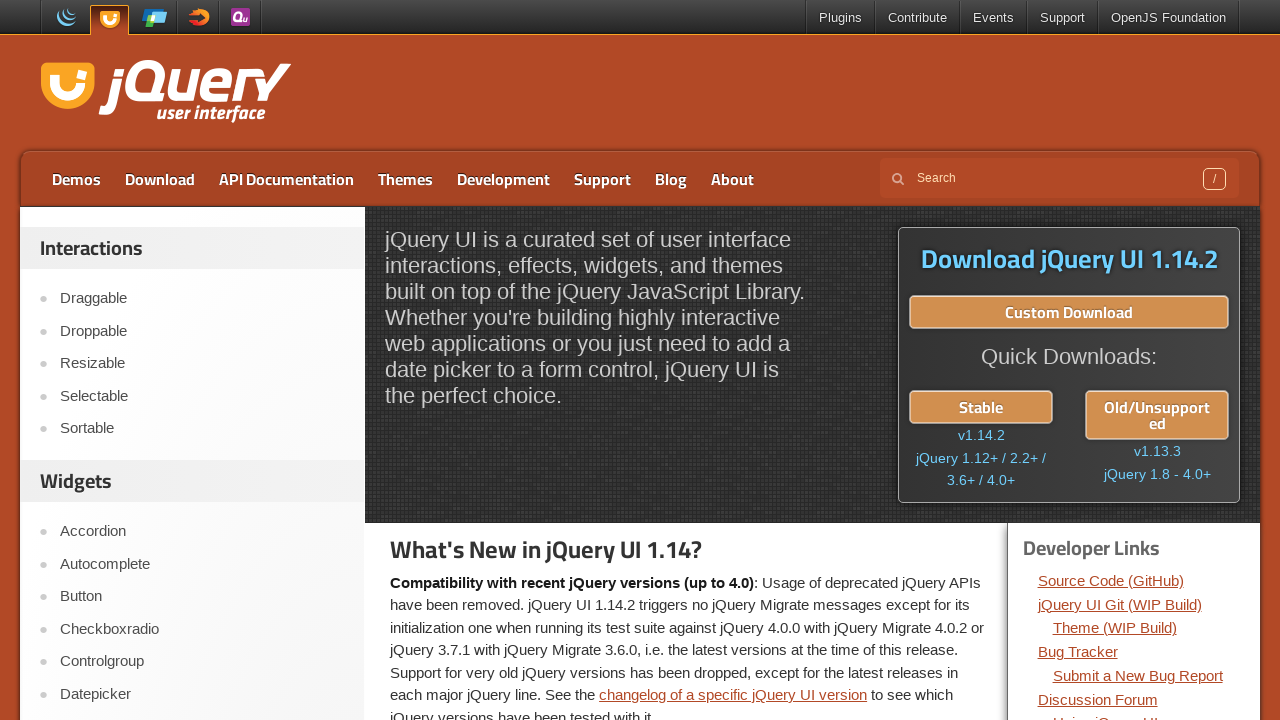

Clicked on jQuery header link at (62, 18) on xpath=//a[@href = 'https://jquery.com/']
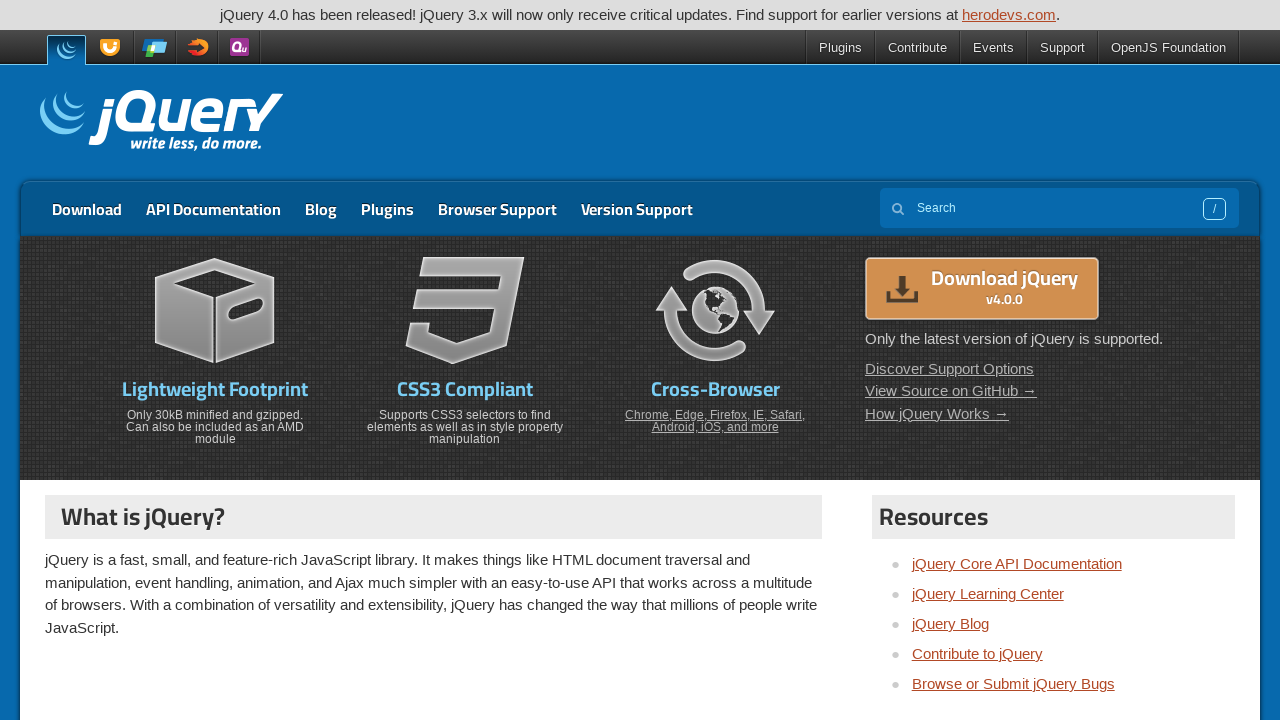

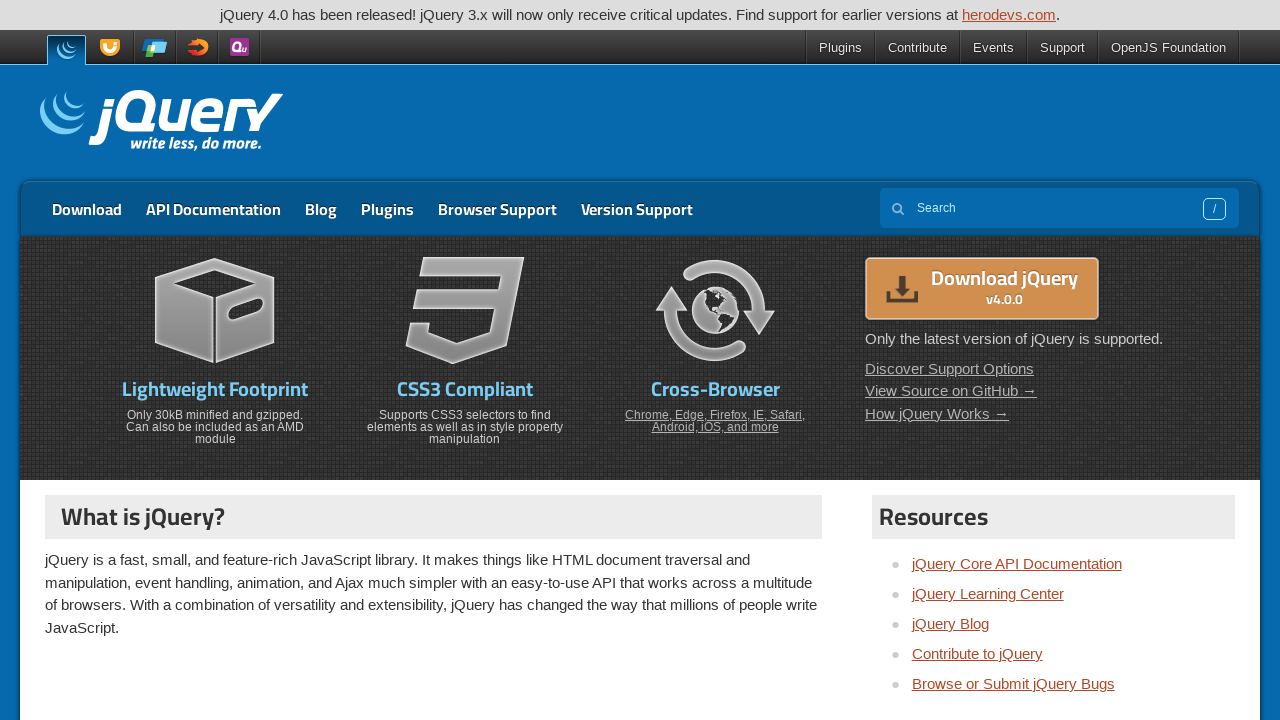